Tests clicking the Form Authentication link and verifies navigation to the login page URL

Starting URL: https://the-internet.herokuapp.com/

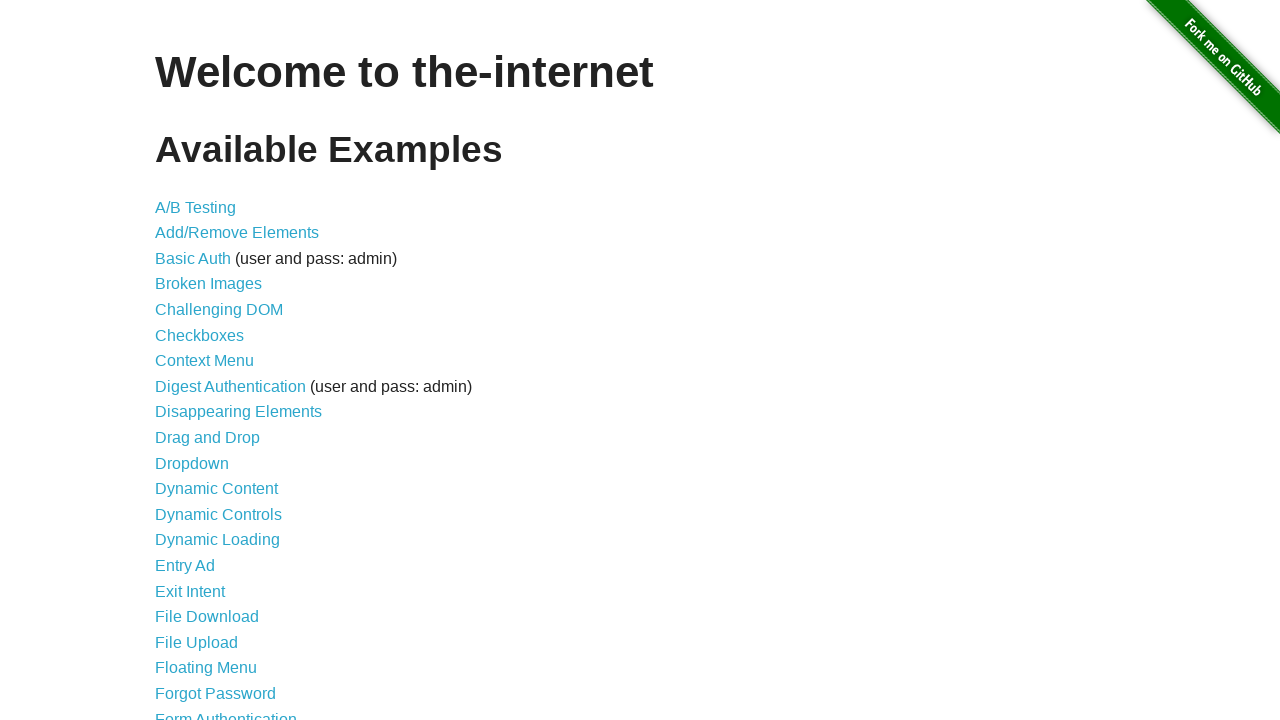

Clicked on Form Authentication link at (226, 712) on xpath=//*[text()="Form Authentication"]
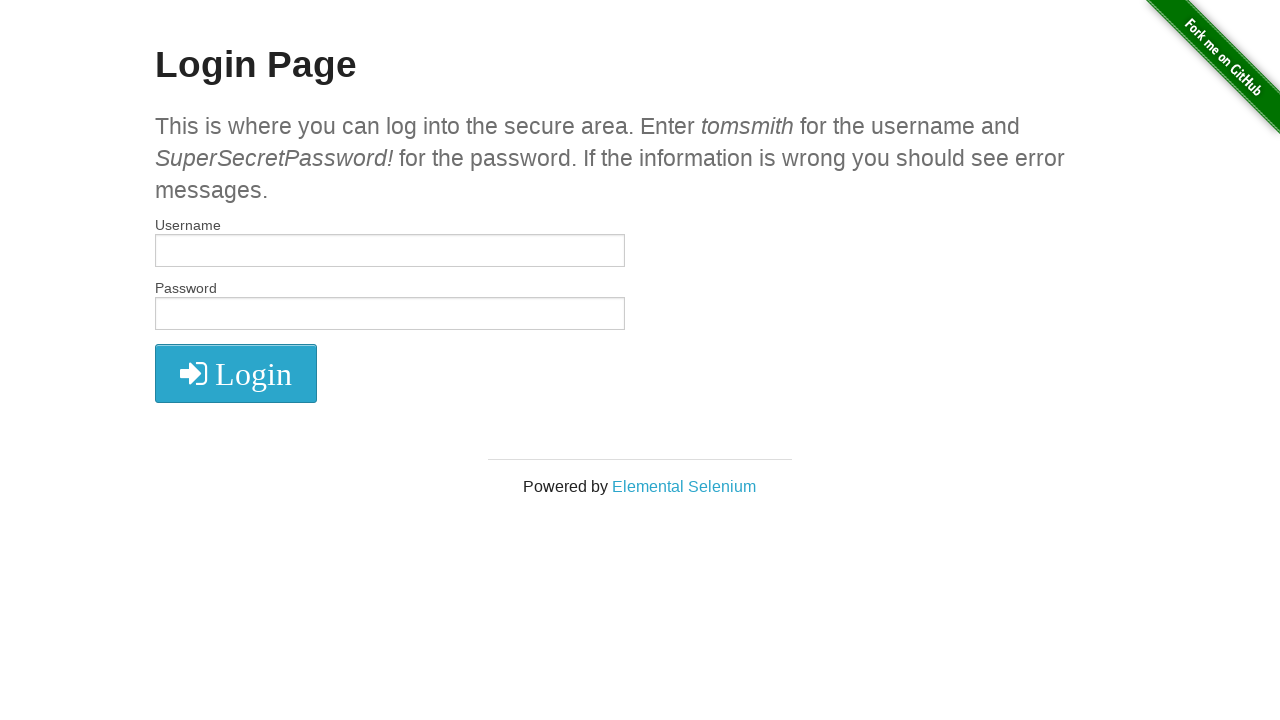

Verified navigation to login page URL (https://the-internet.herokuapp.com/login)
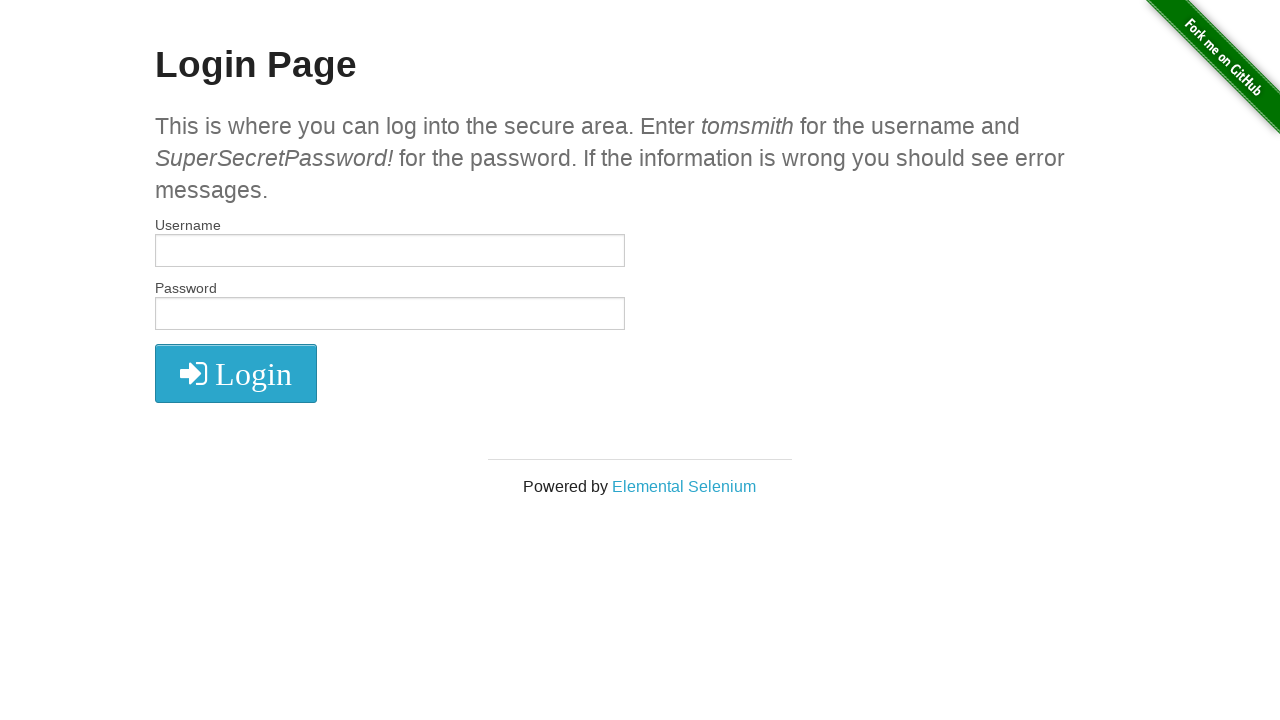

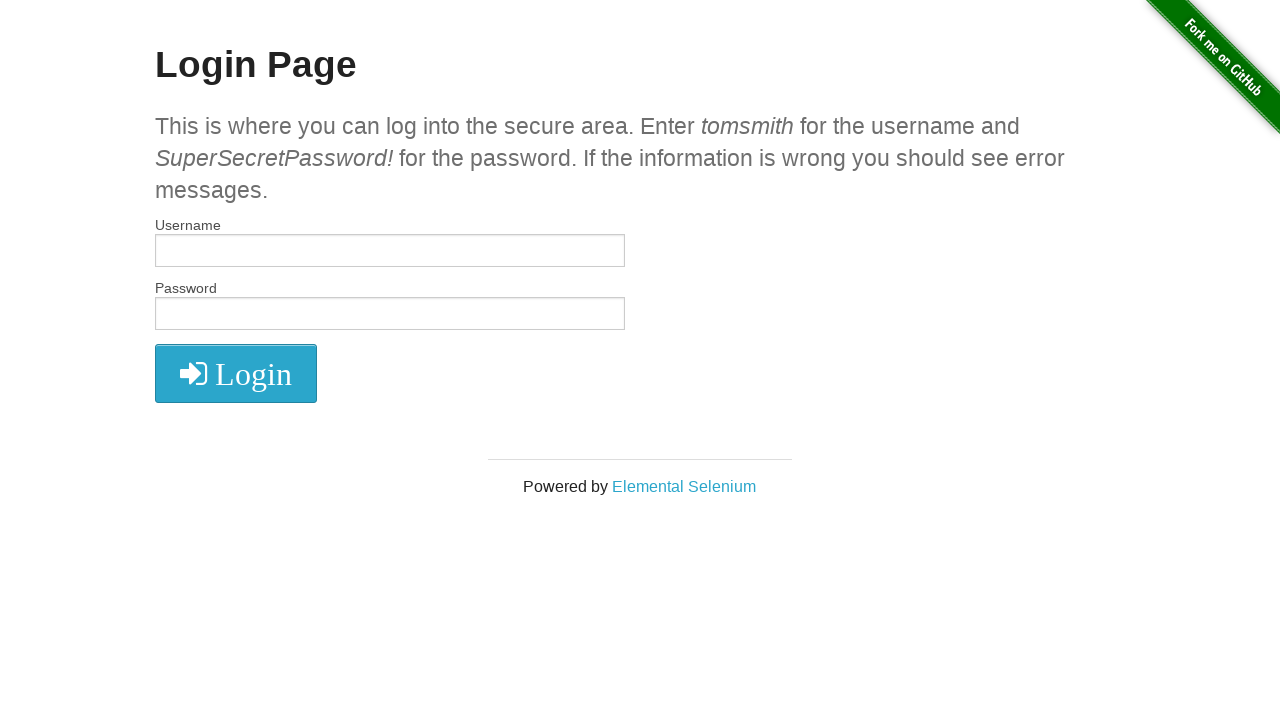